Tests that attempting to login with a locked out user account displays the appropriate locked out error message

Starting URL: https://www.saucedemo.com/

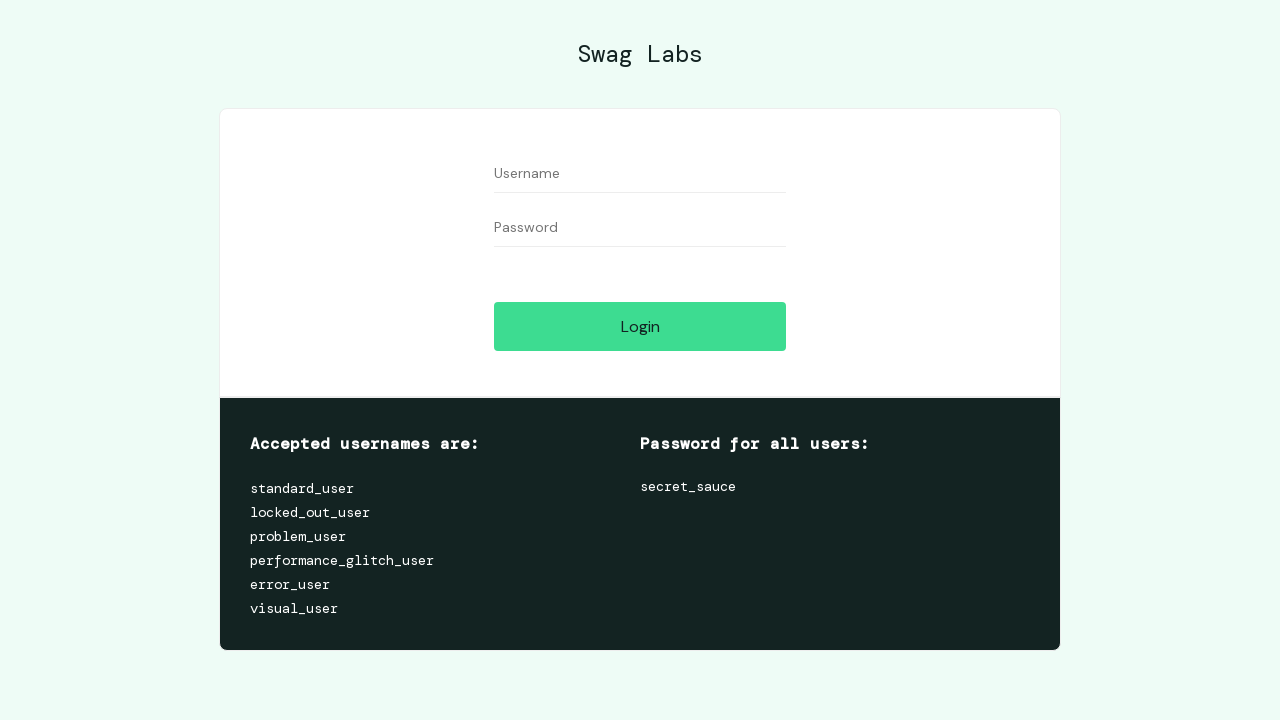

Filled username field with 'locked_out_user' on #user-name
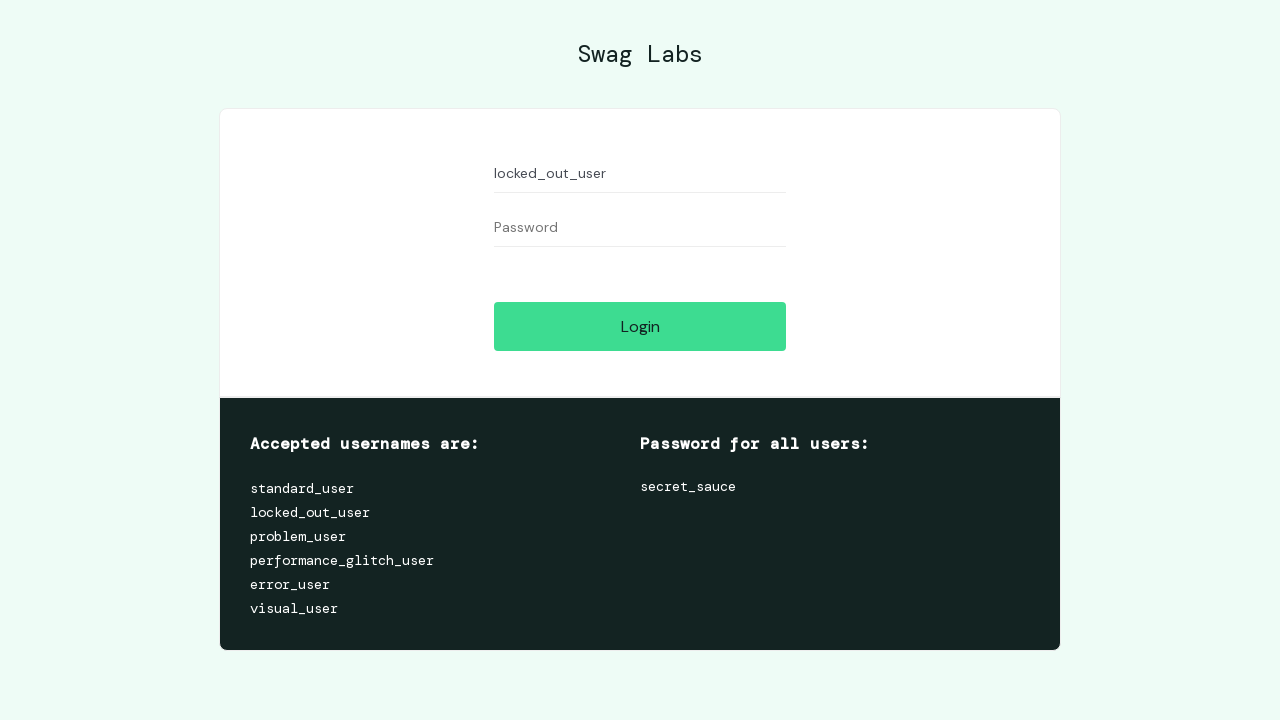

Filled password field with 'secret_sauce' on #password
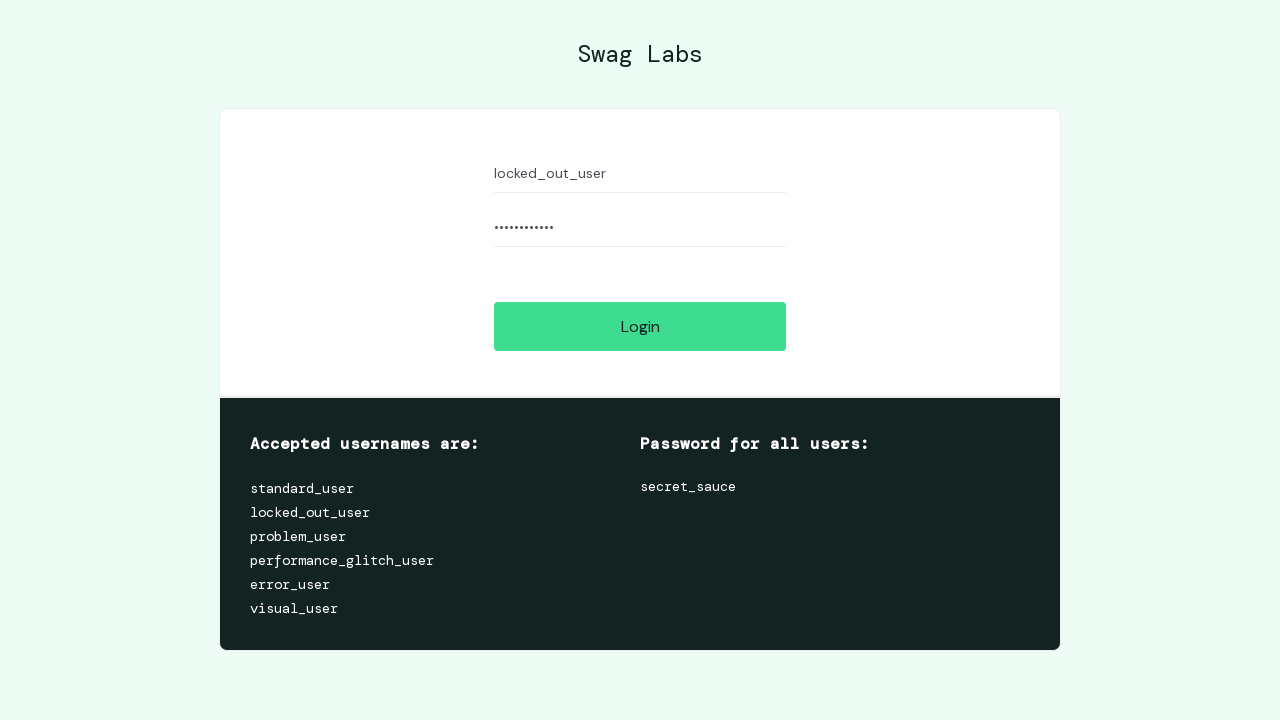

Clicked login button at (640, 326) on #login-button
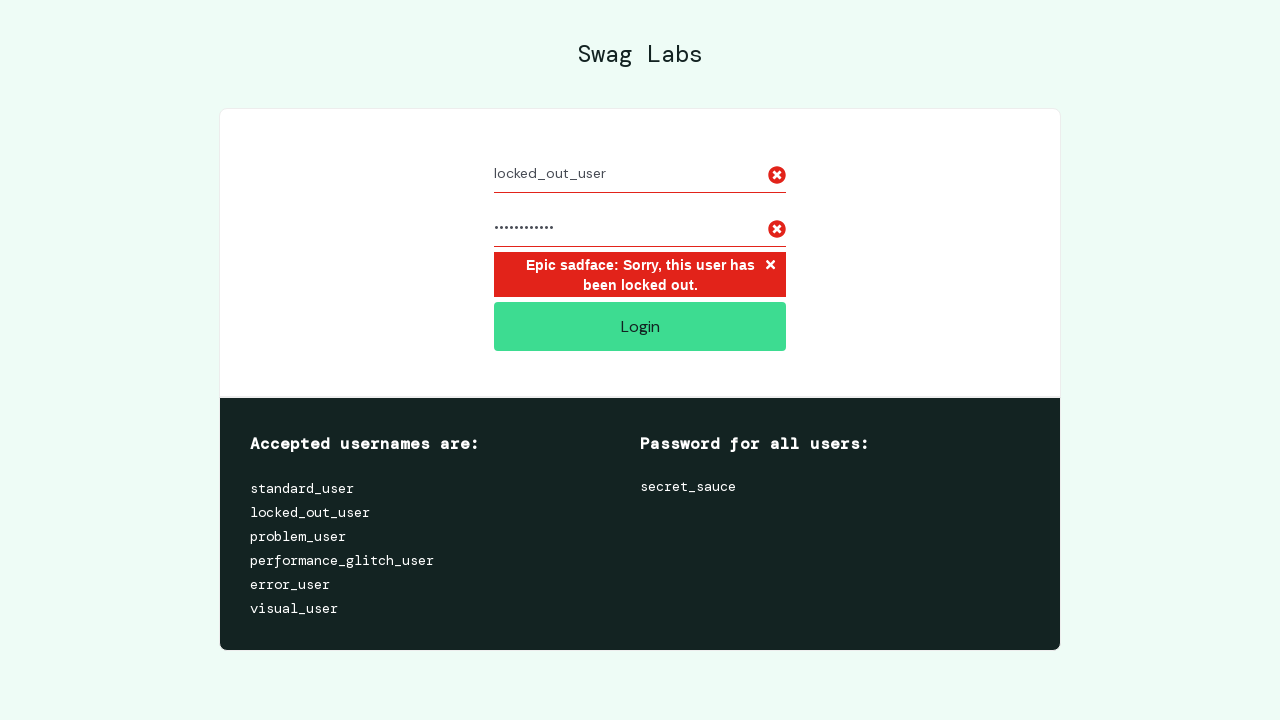

Verified locked out error message is displayed
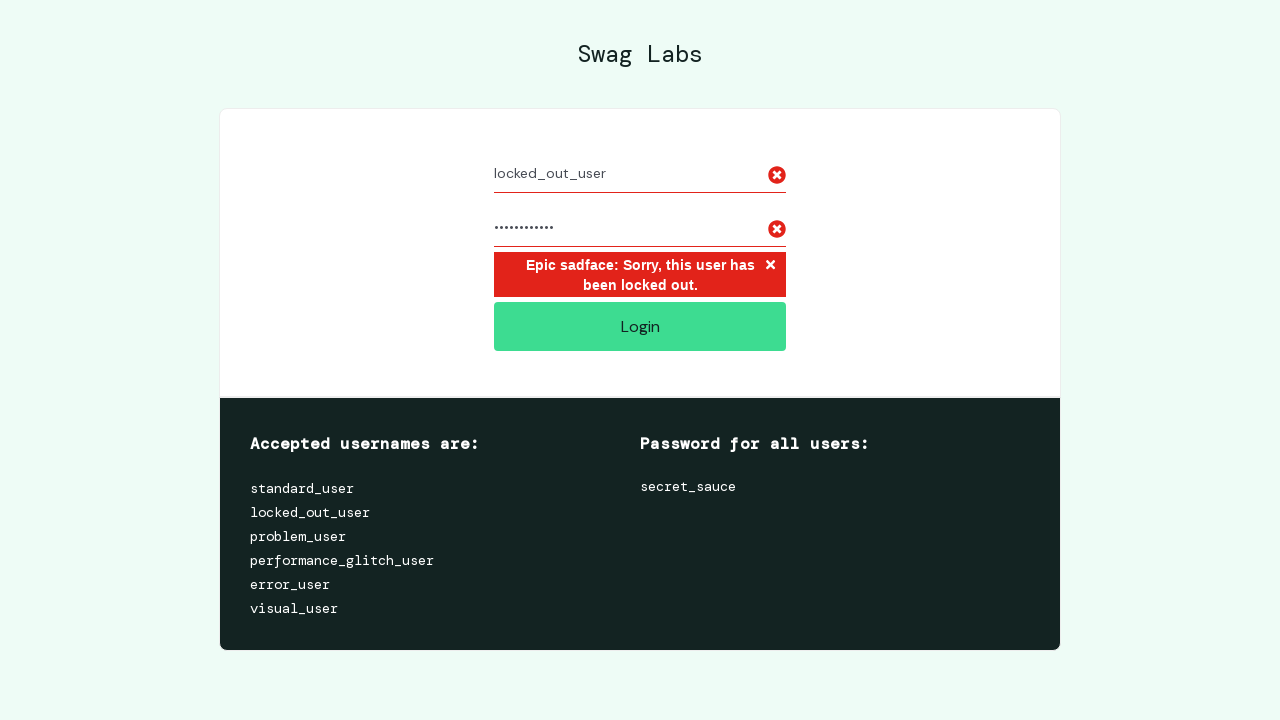

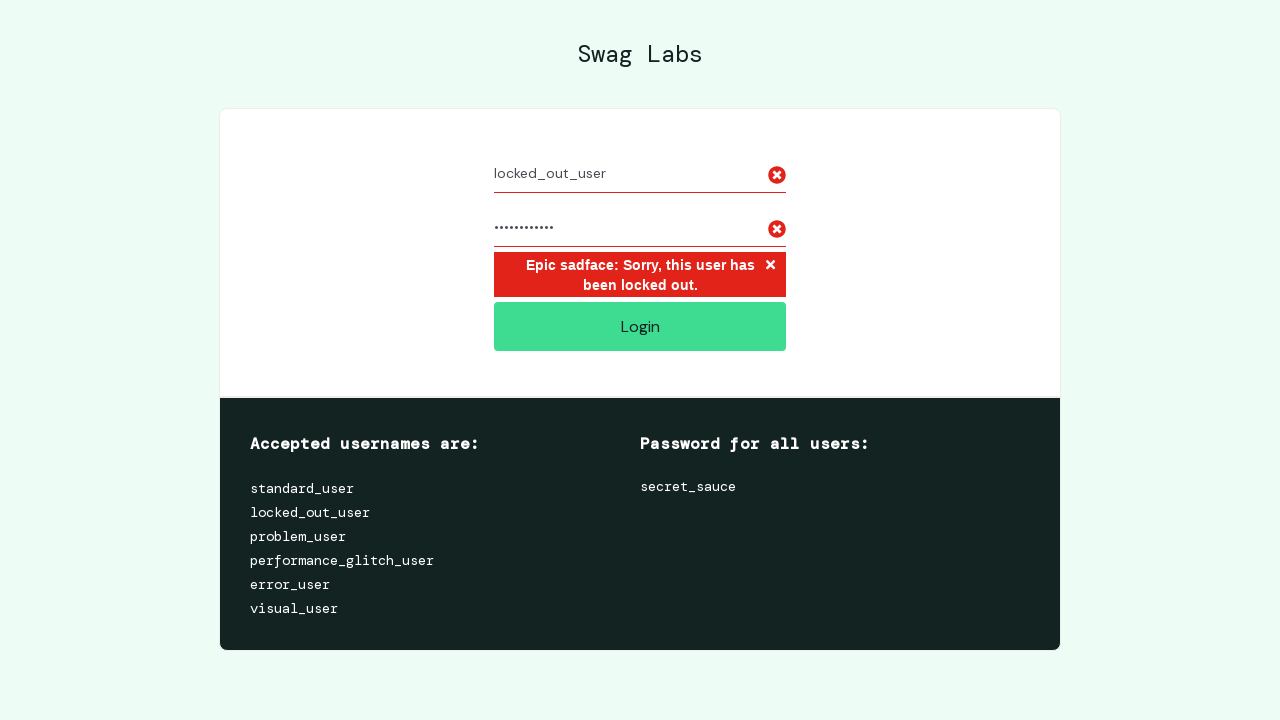